Fills out the DemoQA practice form with personal information including first name, last name, email, gender selection, and phone number.

Starting URL: https://demoqa.com/automation-practice-form

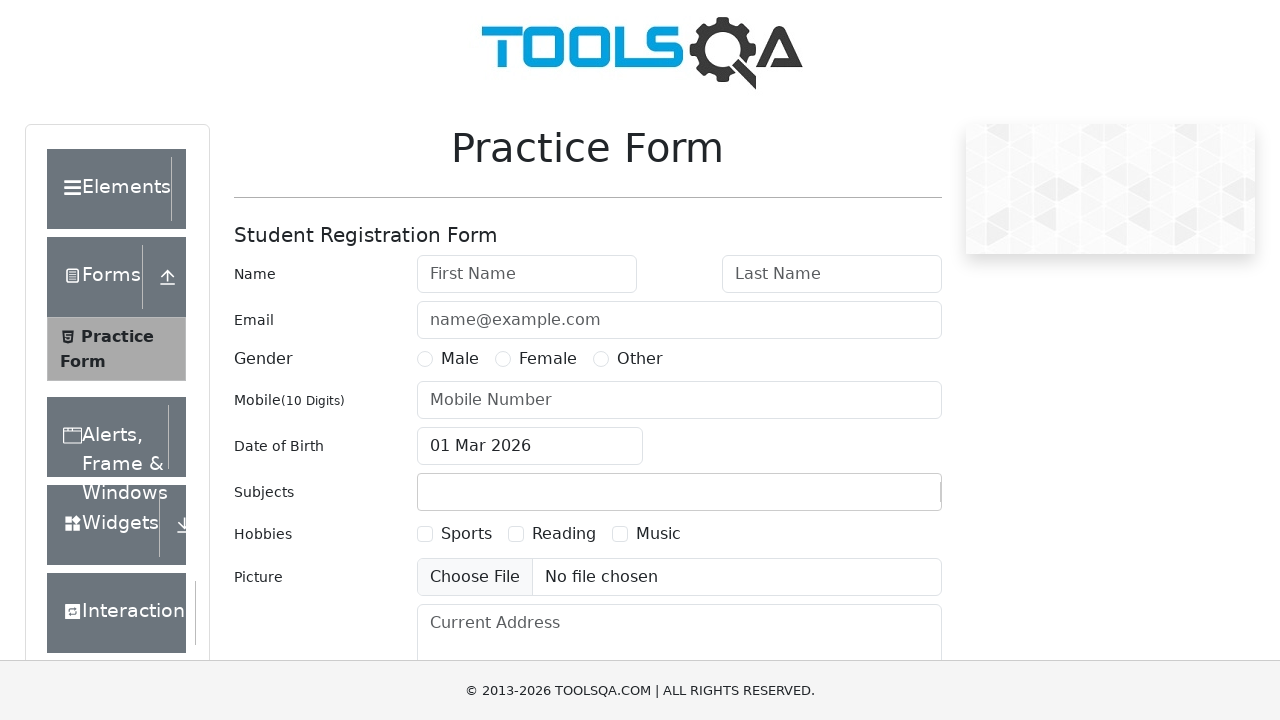

Filled first name field with 'Marcus' on #firstName
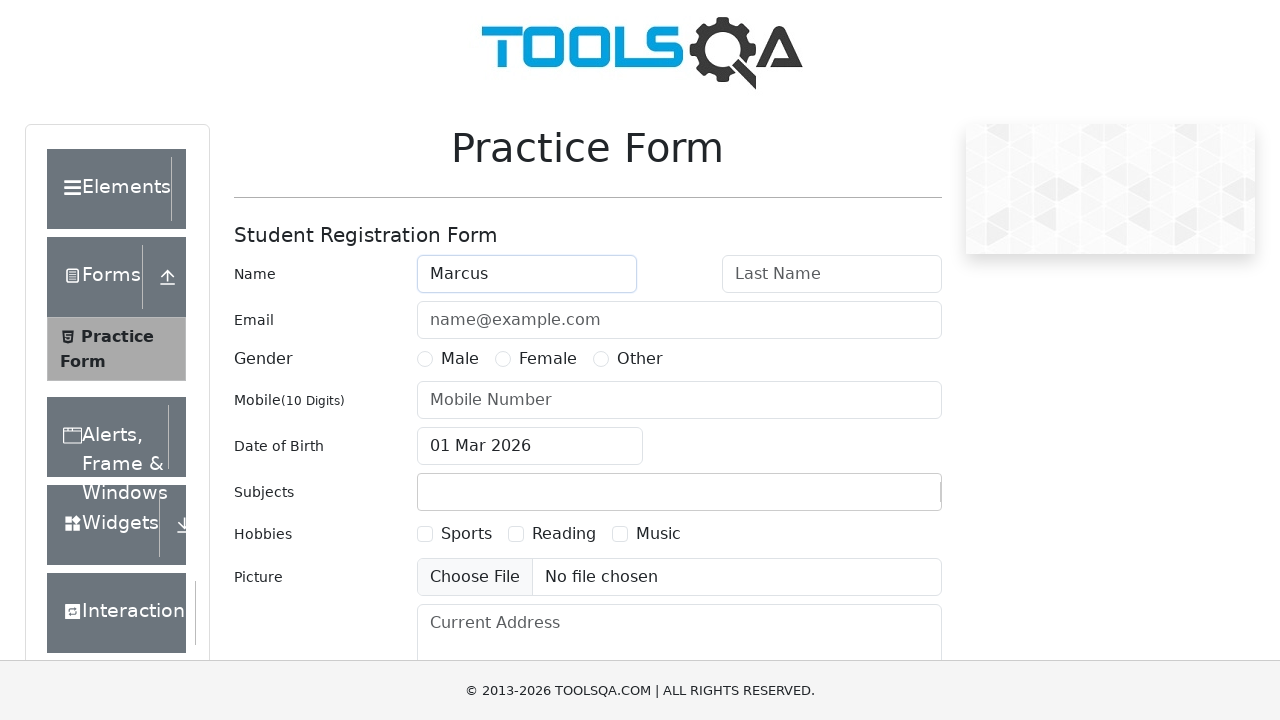

Filled last name field with 'Thompson' on #lastName
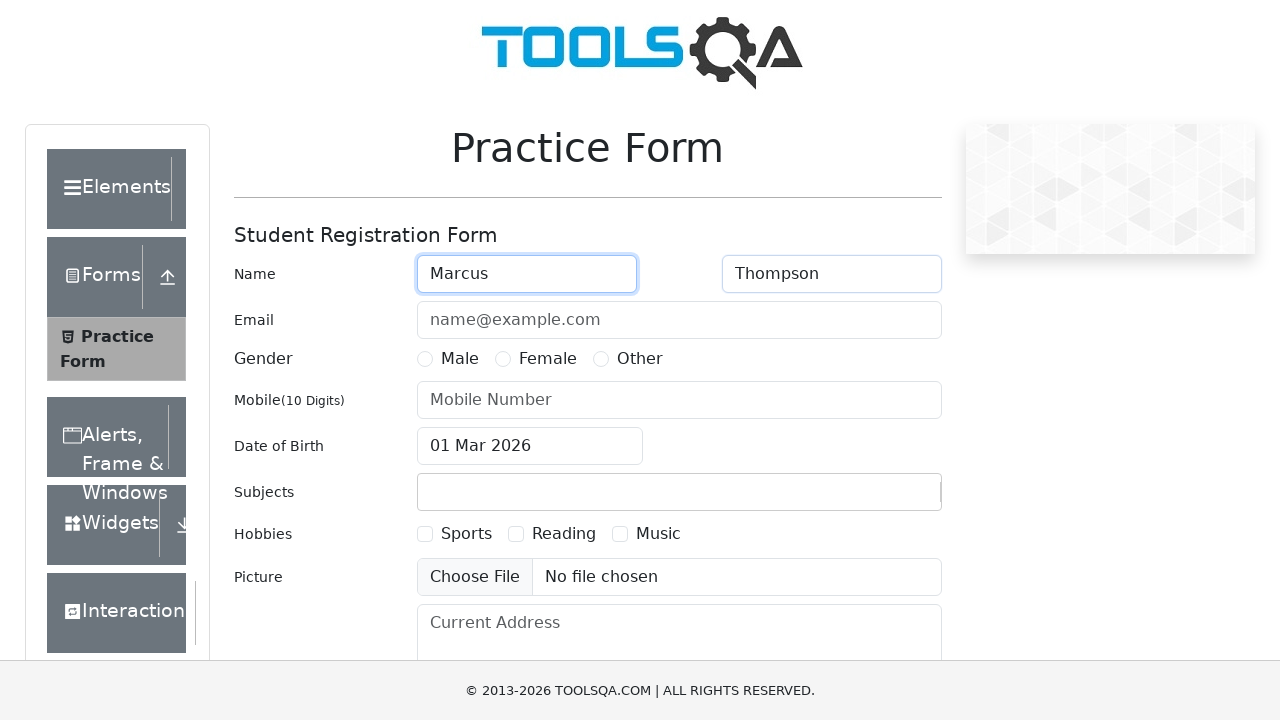

Filled email field with 'marcus.thompson@example.com' on #userEmail
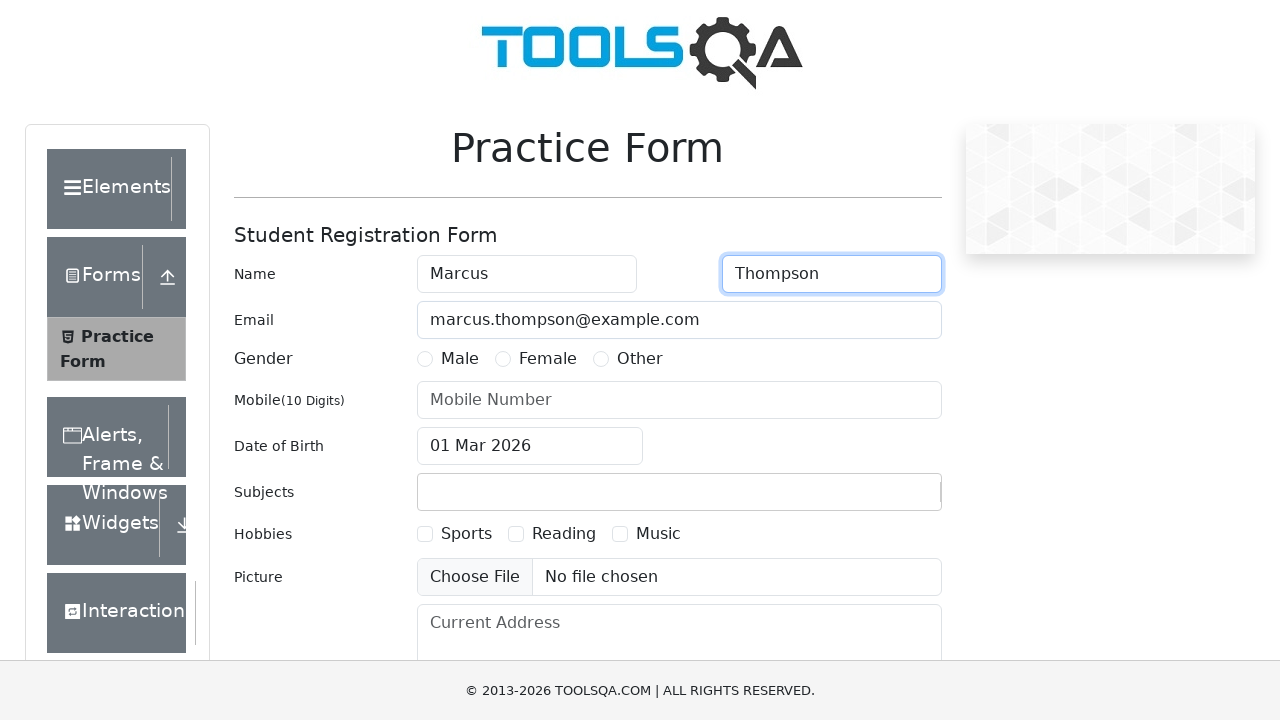

Selected Female gender option at (548, 359) on label[for='gender-radio-2']
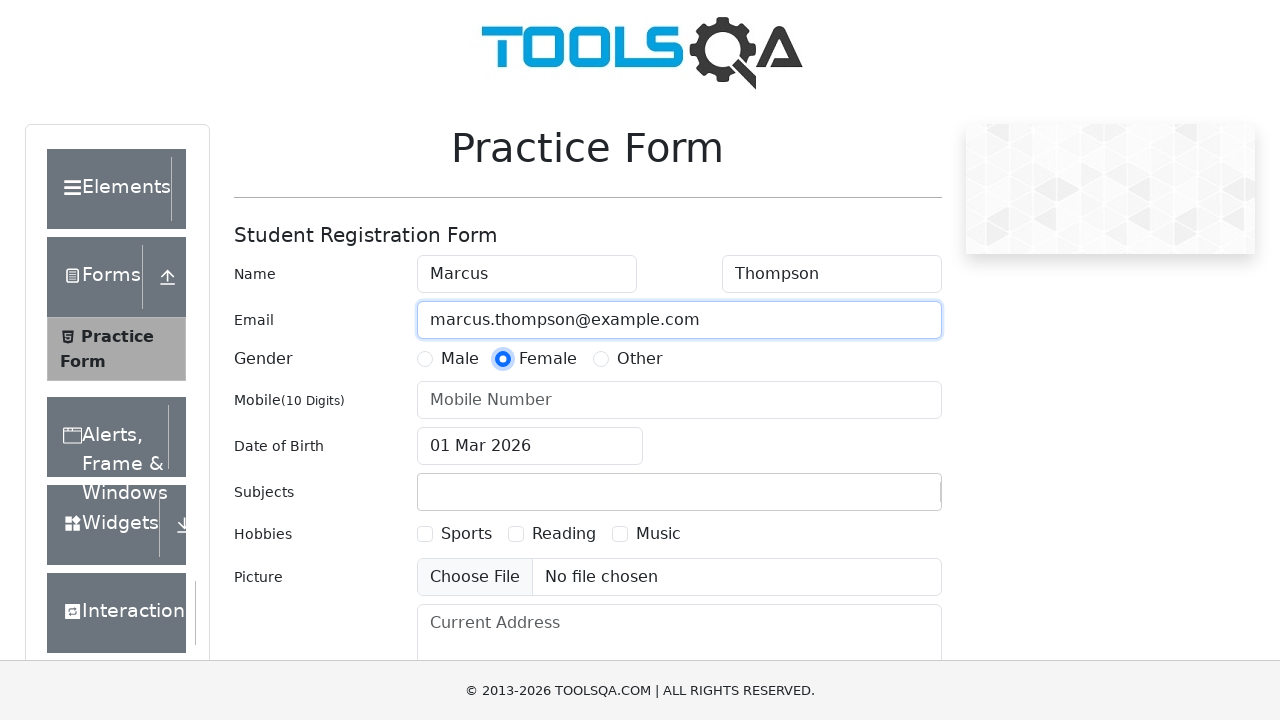

Filled phone number field with '5551234567' on #userNumber
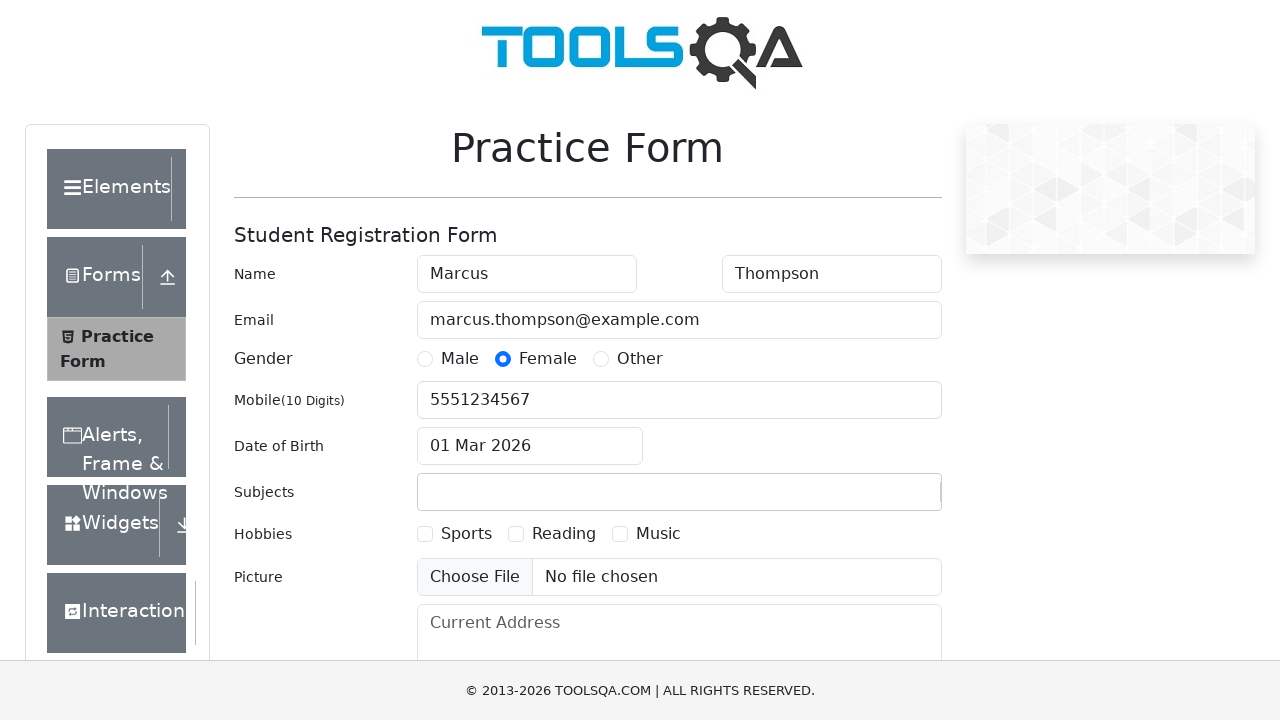

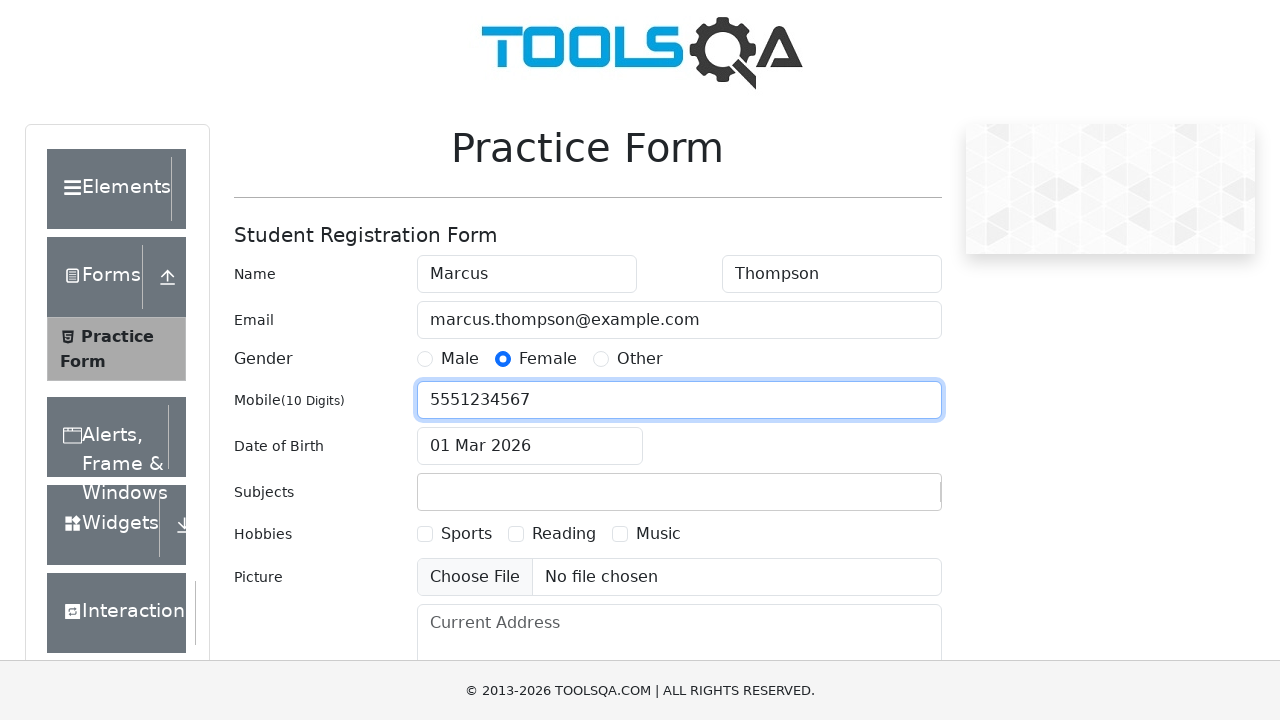